Tests timed JavaScript alert functionality by clicking a button that triggers an alert after 5 seconds, then accepting the alert dialog.

Starting URL: https://demoqa.com/alerts

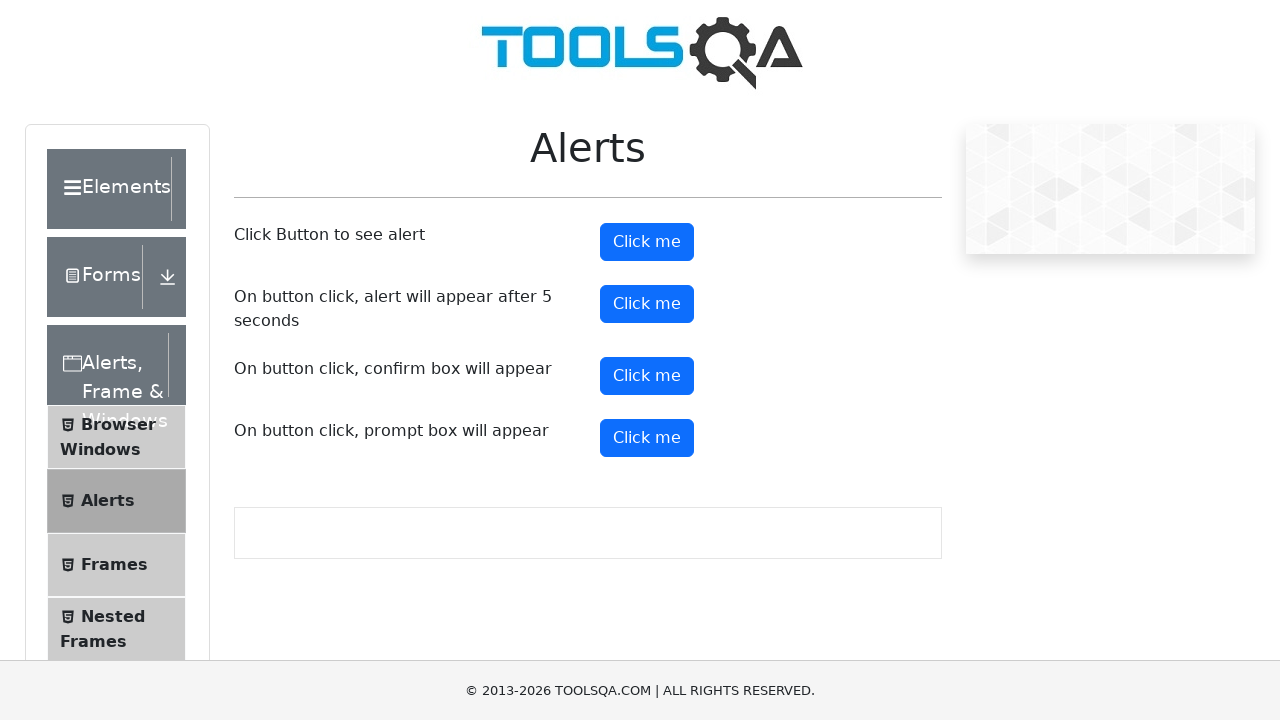

Clicked the timer alert button at (647, 304) on #timerAlertButton
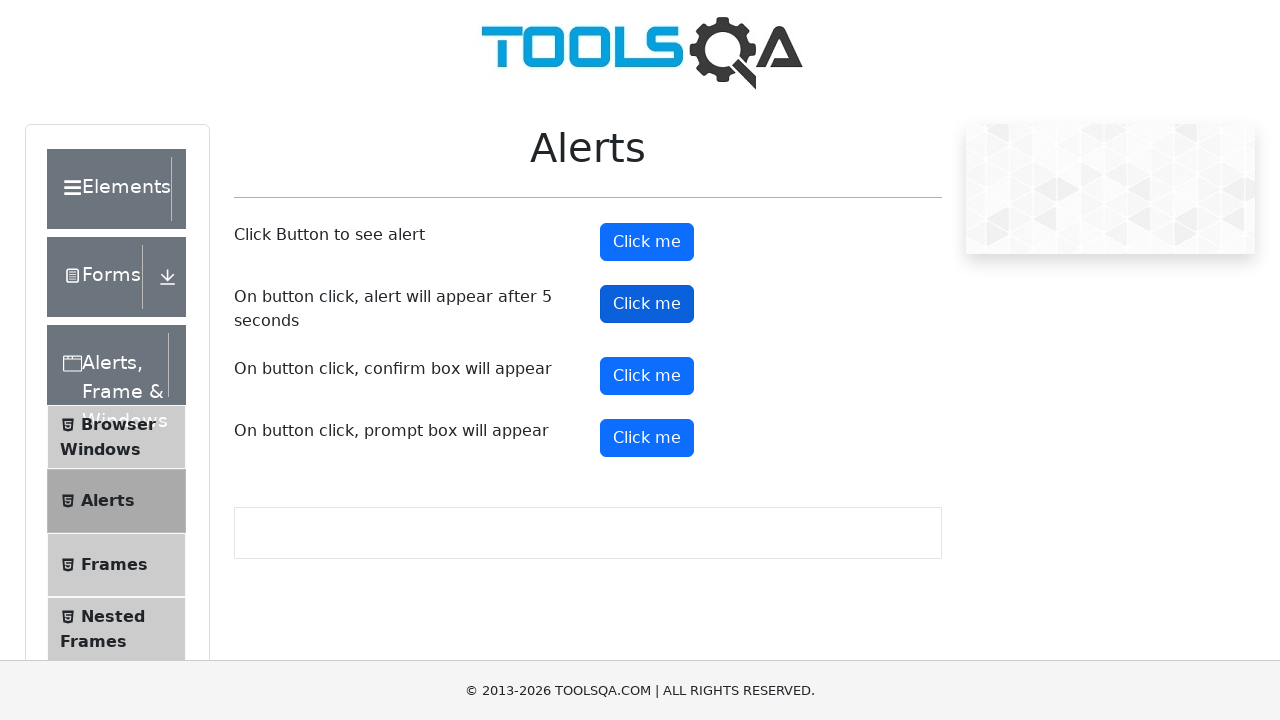

Waited 6 seconds for the timed alert to trigger
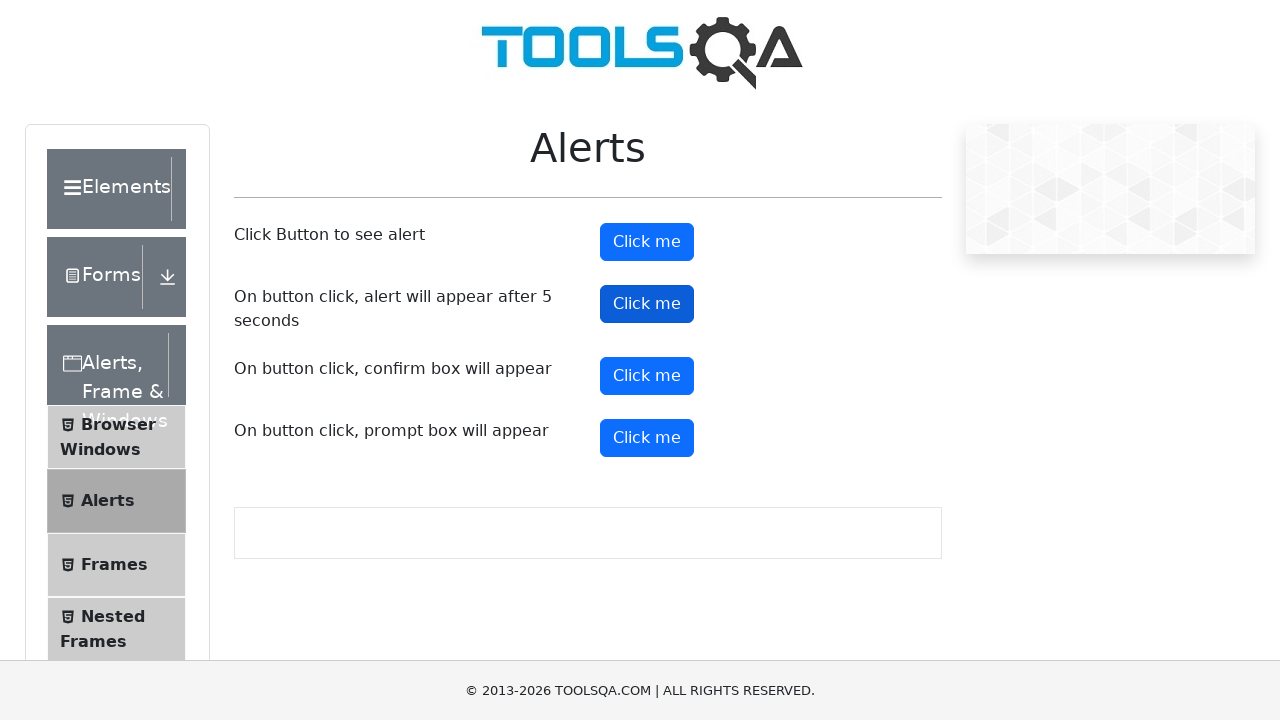

Set up dialog handler to automatically accept alerts
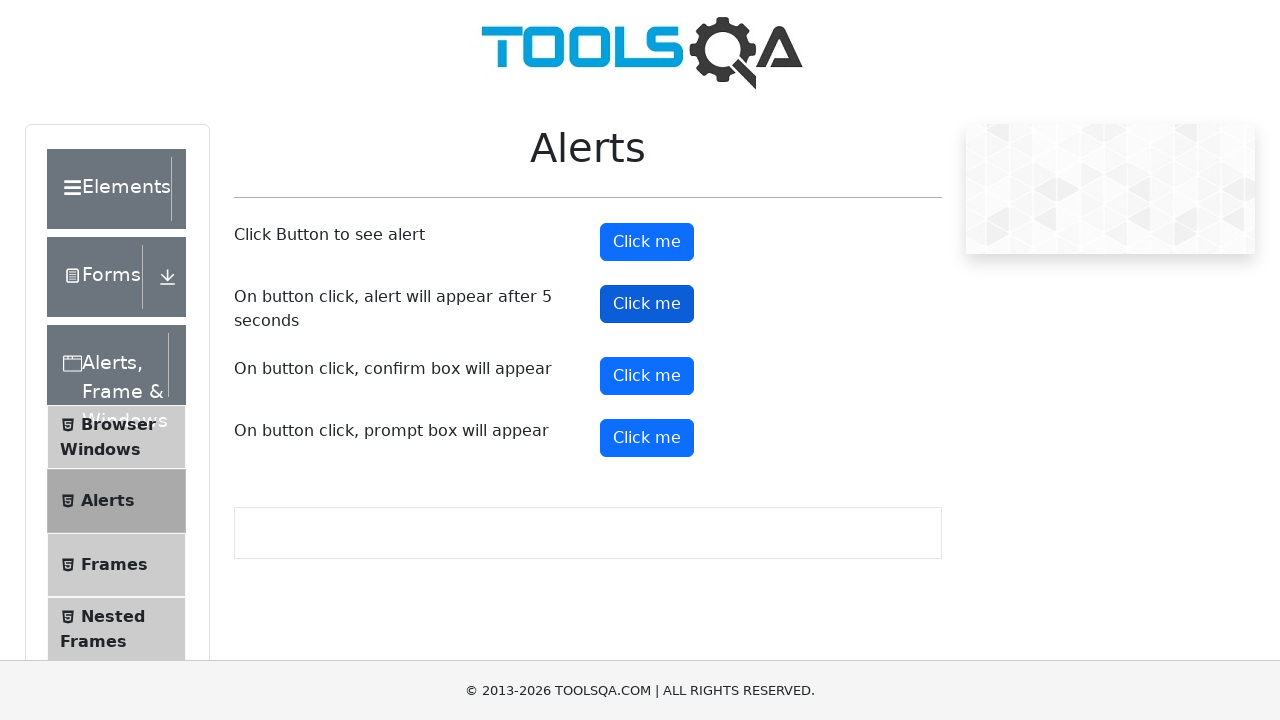

Registered handle_dialog function for dialog events
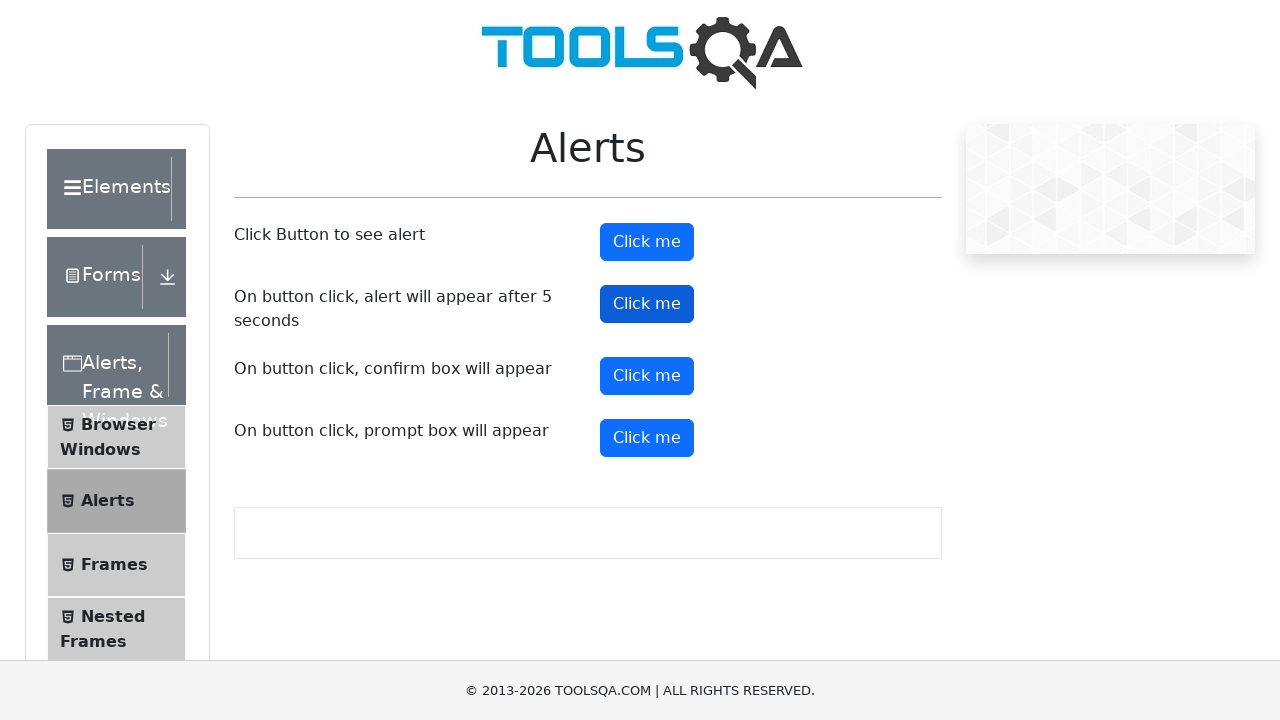

Clicked the timer alert button again to trigger the timed alert at (647, 304) on #timerAlertButton
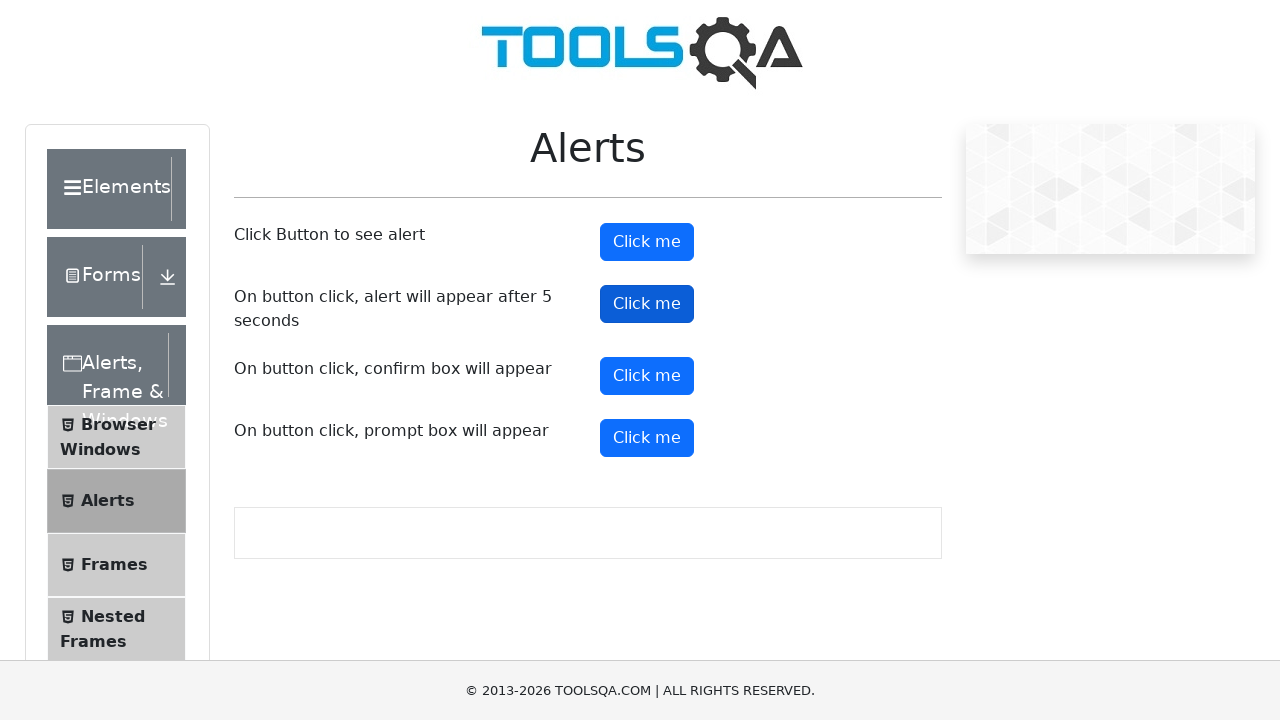

Waited 6 seconds for the timed alert to trigger and be accepted
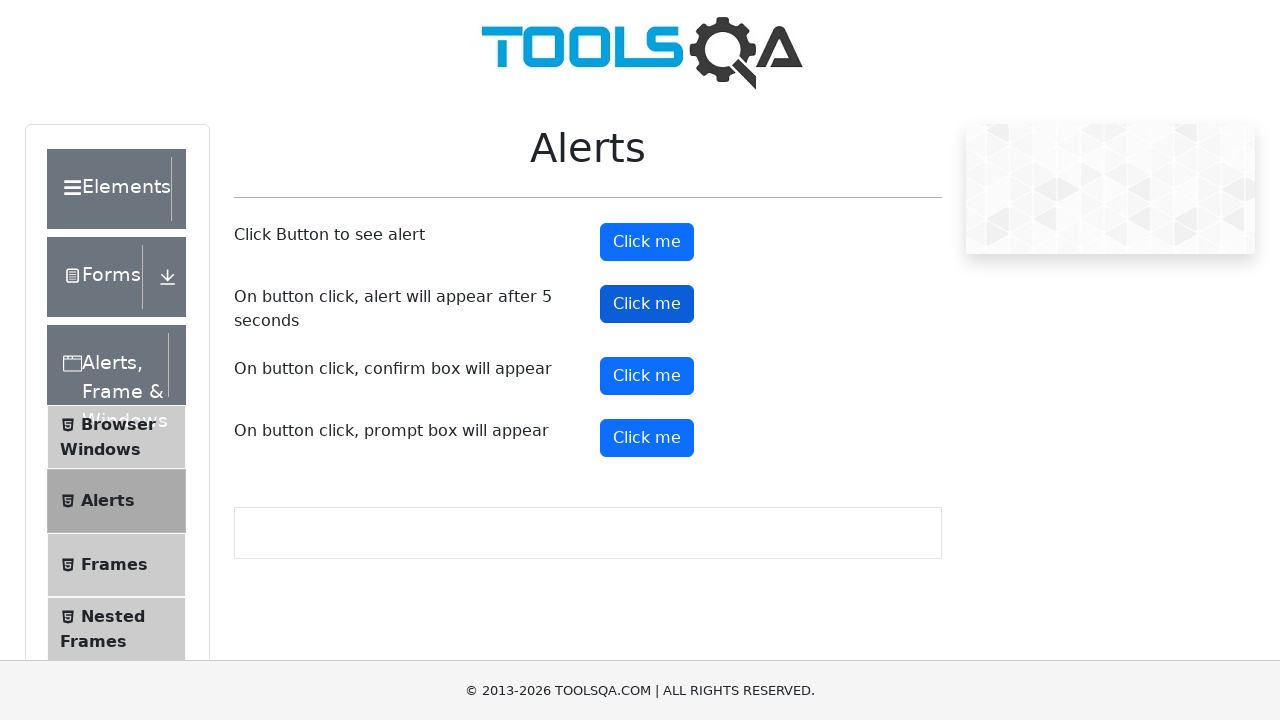

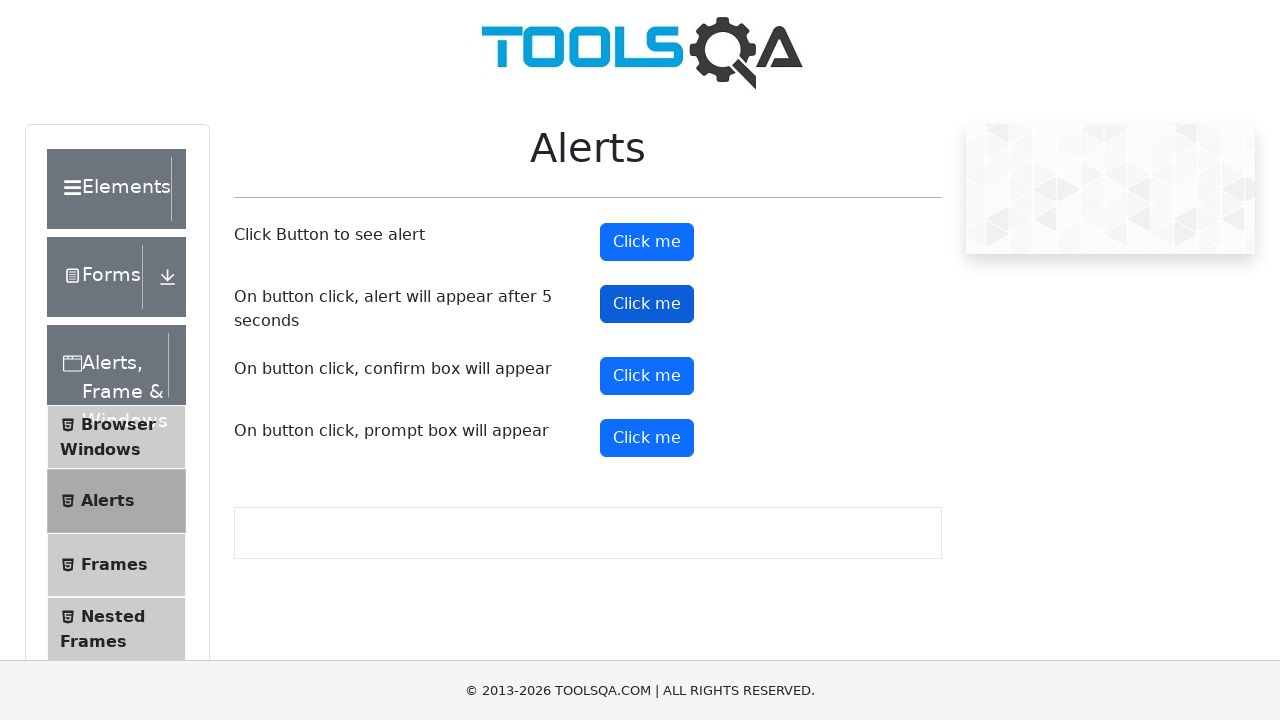